Tests that the text input field is cleared after adding a todo item.

Starting URL: https://demo.playwright.dev/todomvc

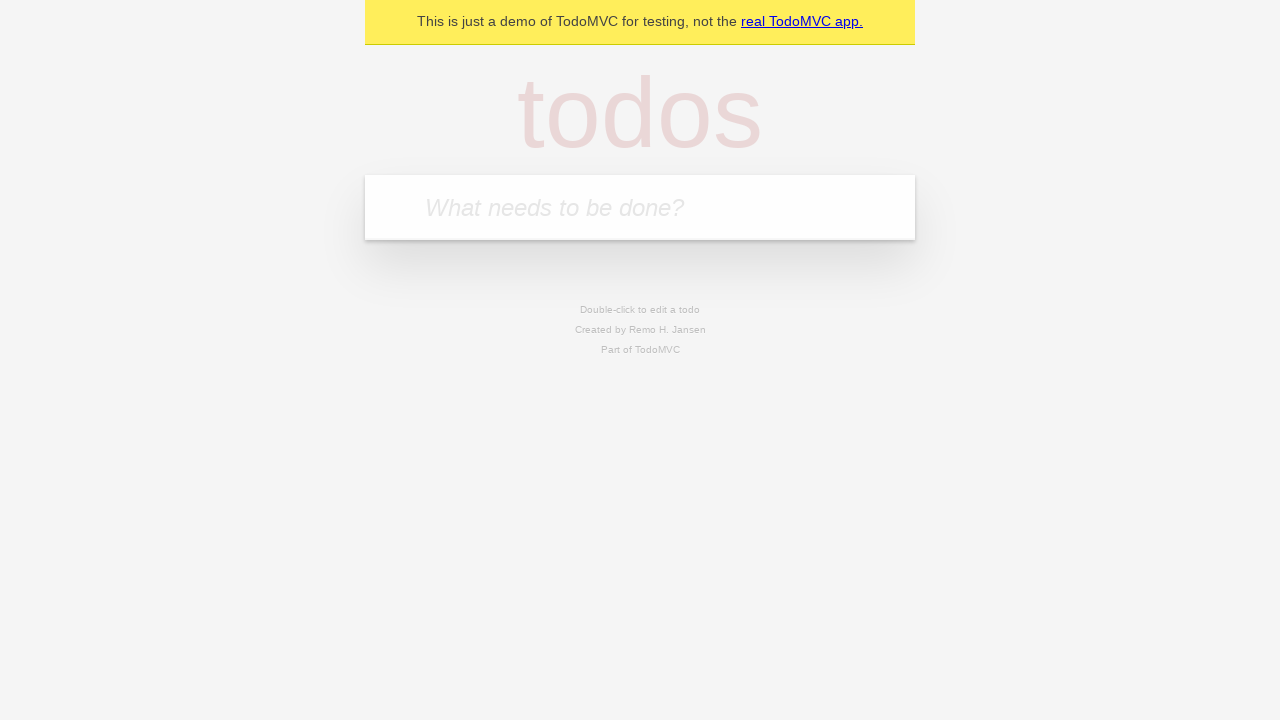

Filled text input field with 'buy some cheese' on .new-todo
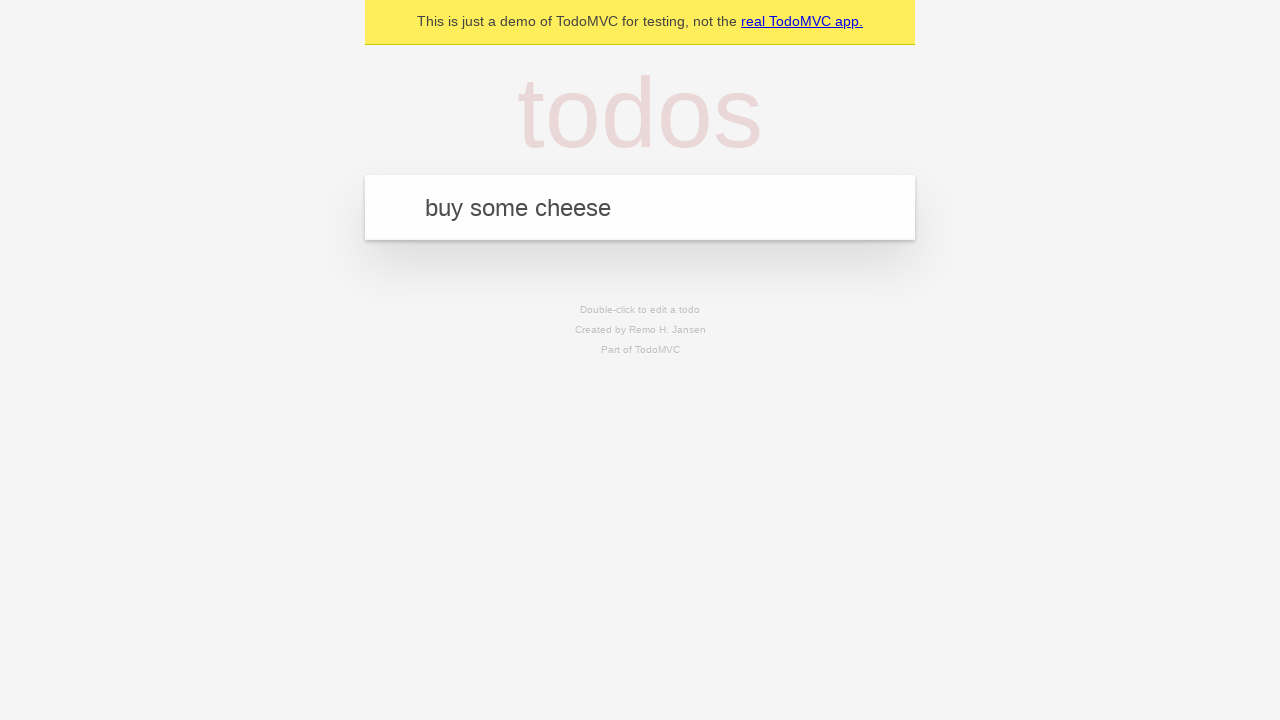

Pressed Enter to add todo item on .new-todo
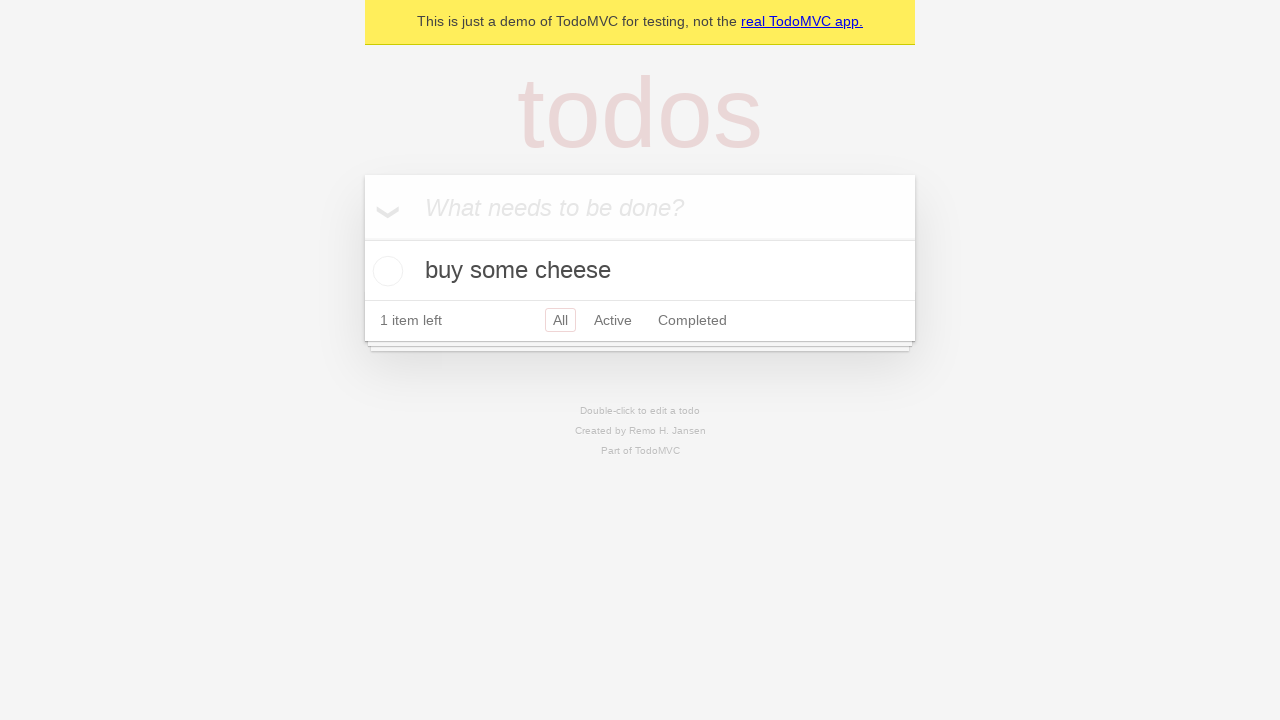

Todo item appeared in the list
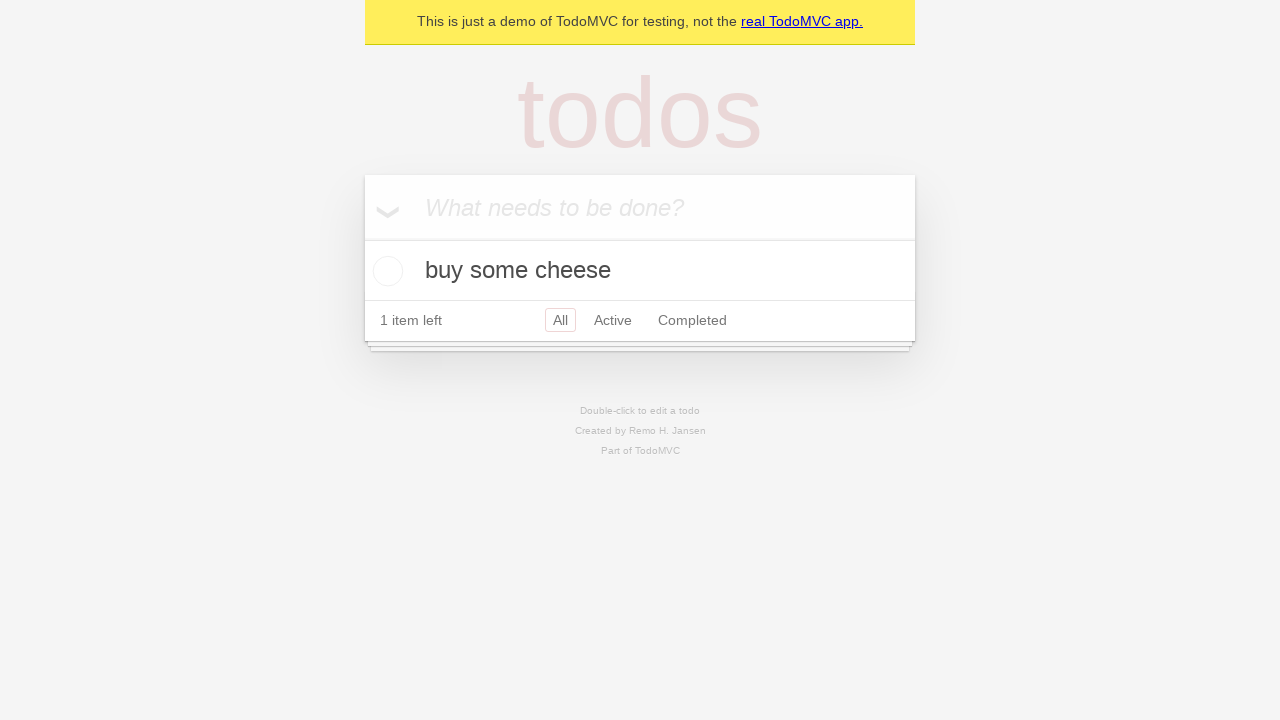

Verified that text input field was cleared after adding todo
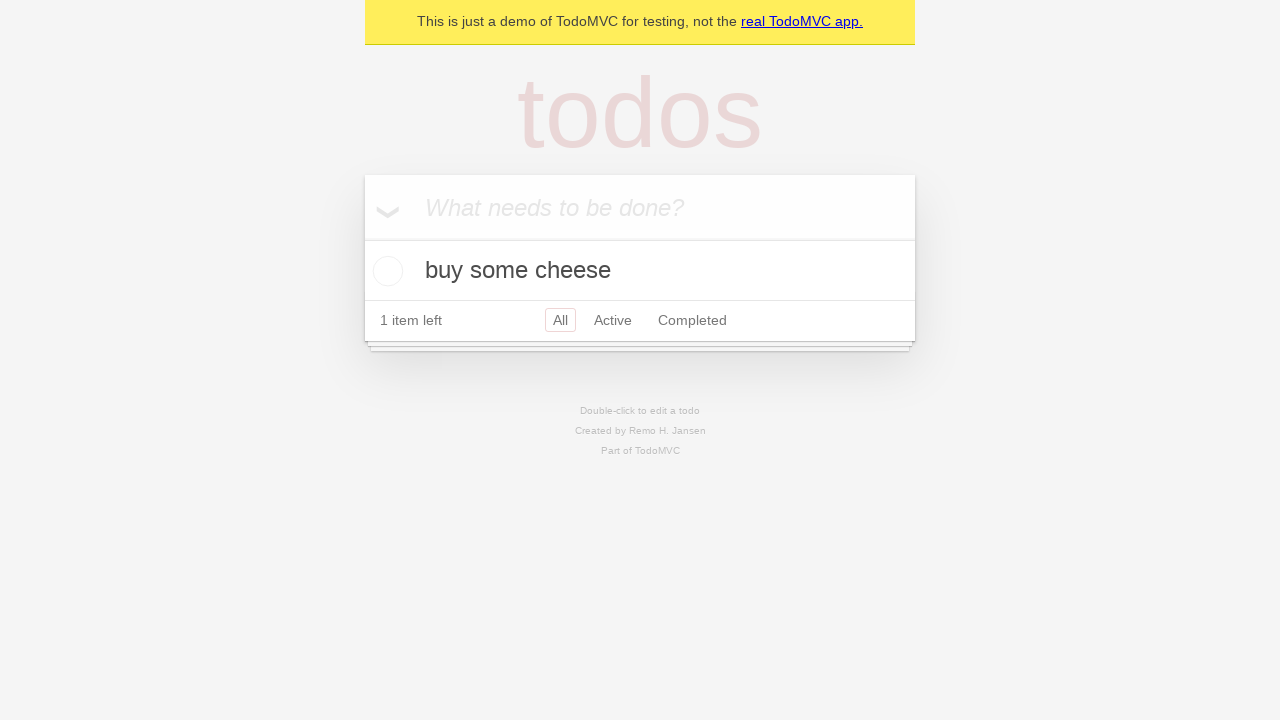

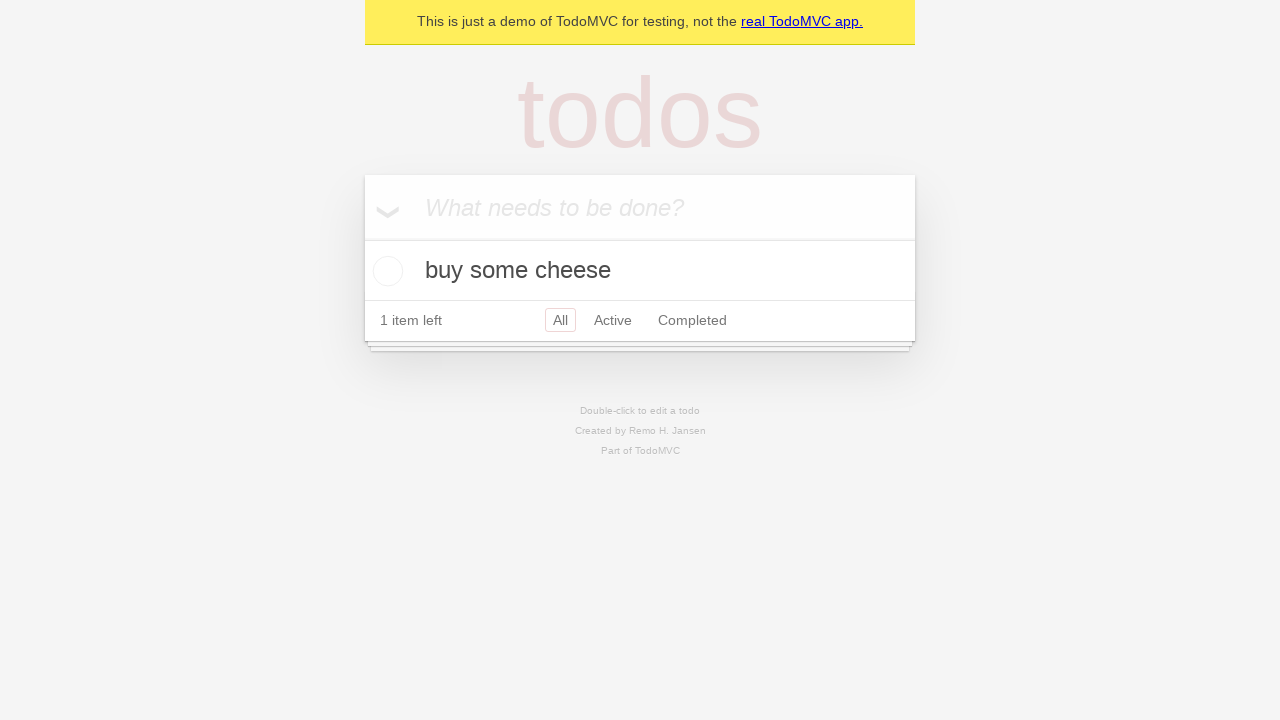